Tests clicking on a specific input element within a container using XPath child axis selector on a tutorial page

Starting URL: https://www.hyrtutorials.com/p/add-padding-to-containers.html

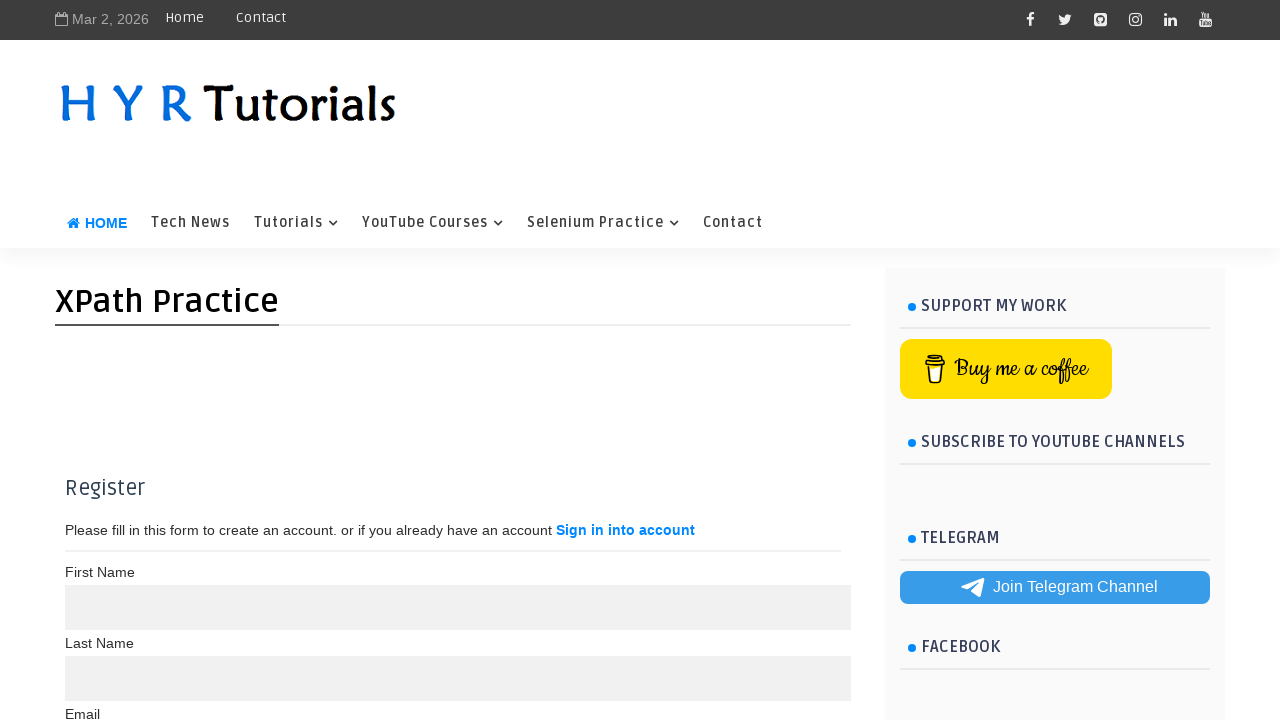

Navigated to tutorial page at https://www.hyrtutorials.com/p/add-padding-to-containers.html
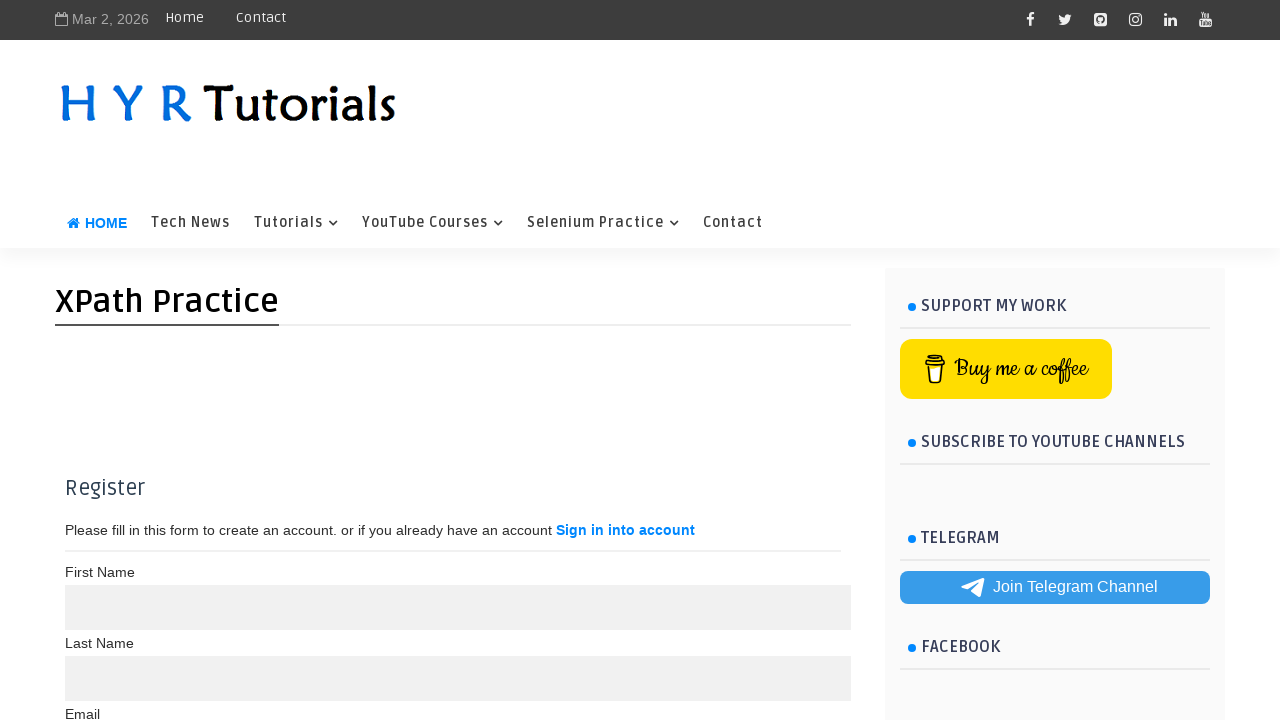

Clicked on the 3rd input child element within the container div using XPath child axis selector at (458, 360) on xpath=//div[@class='container']/child::input[3]
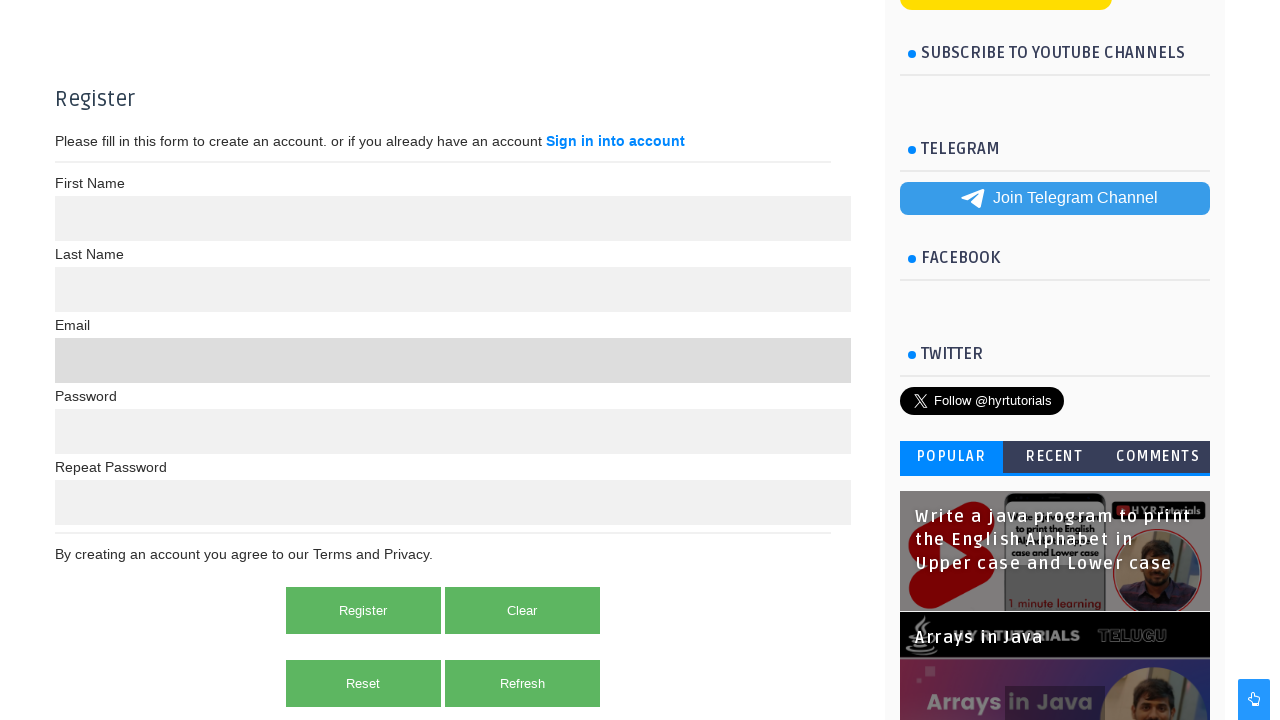

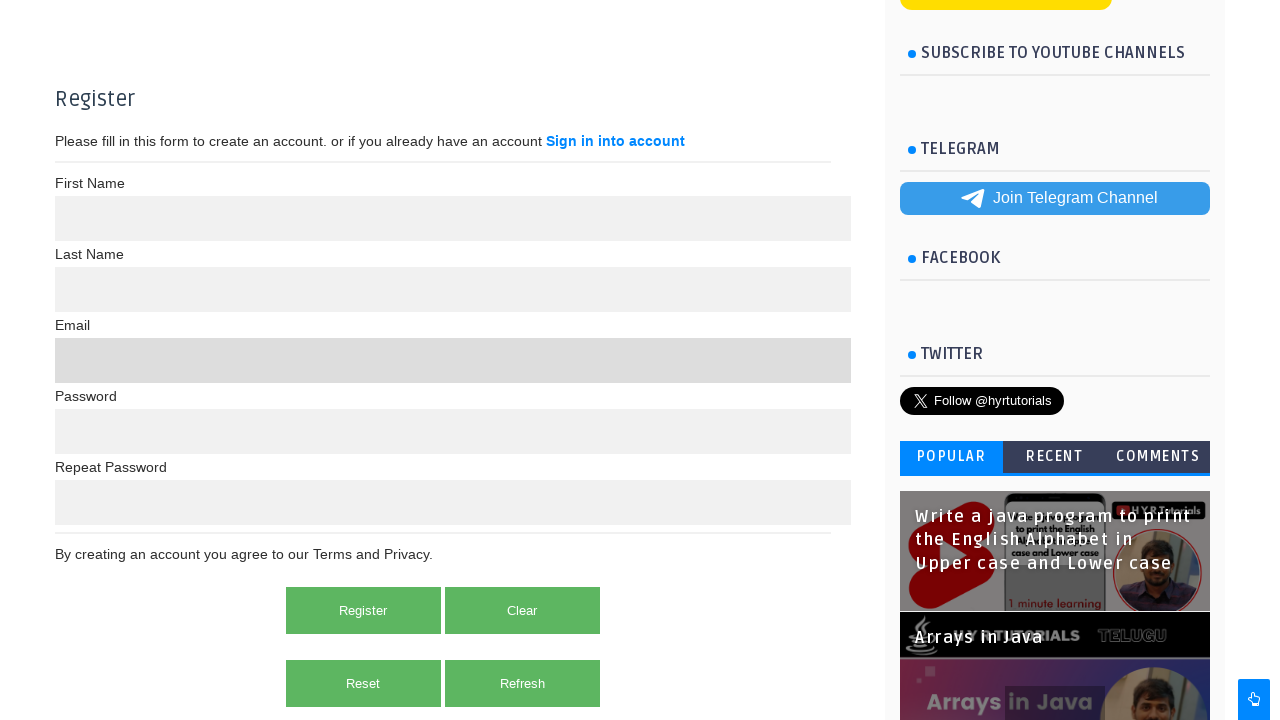